Tests valid sign up process by filling all registration fields and submitting the form

Starting URL: https://www.sharelane.com/cgi-bin/register.py?page=1&zip_code=1234567890

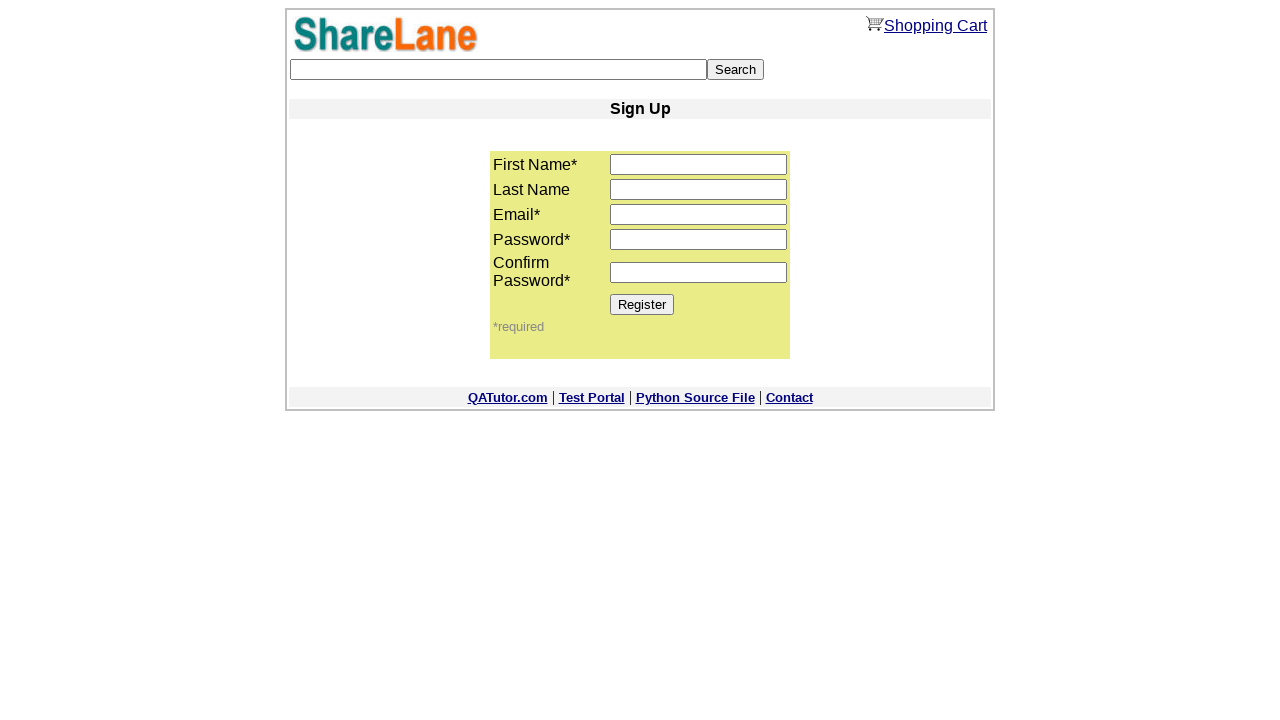

Filled first name field with 'Bodod' on input[name='first_name']
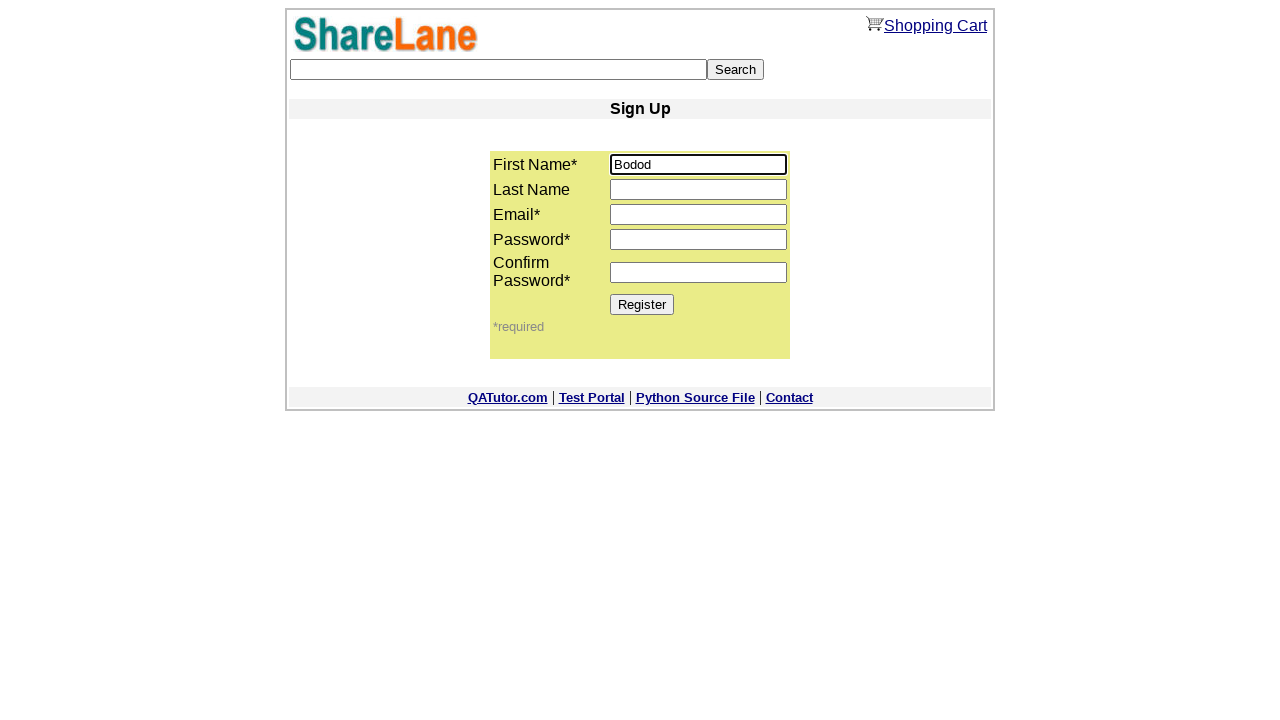

Filled last name field with 'Kopbb' on input[name='last_name']
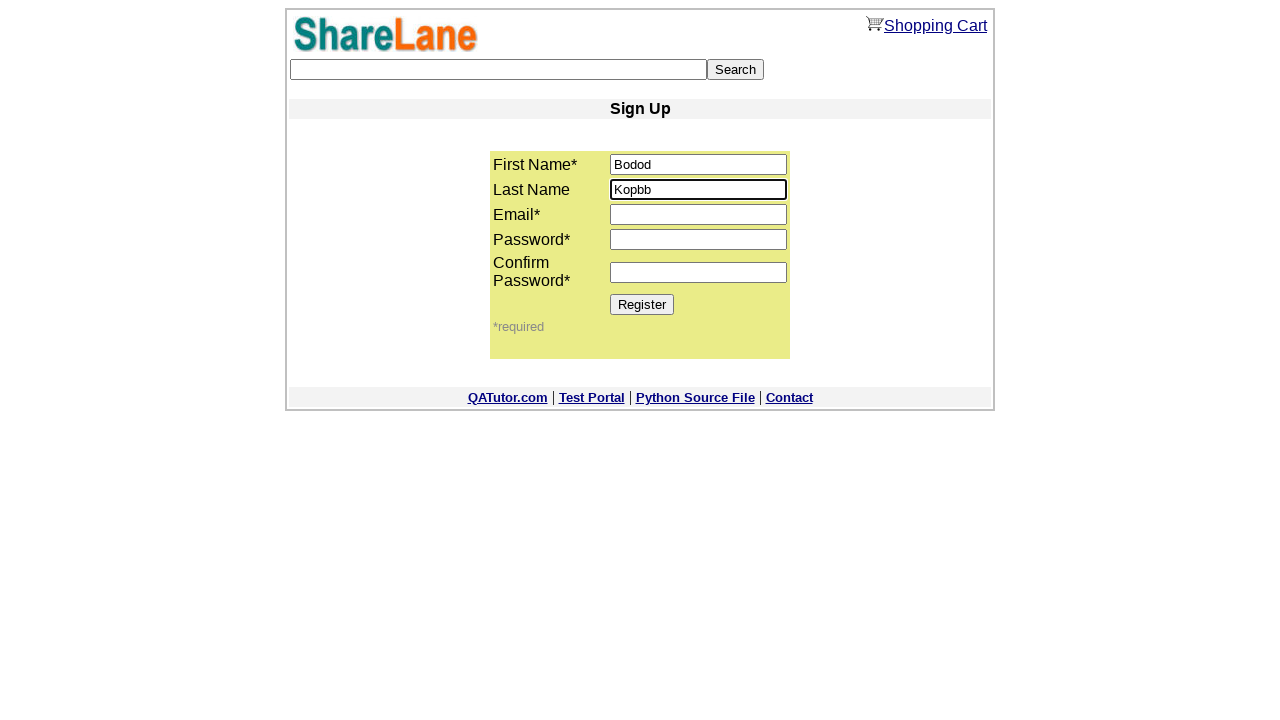

Filled email field with 'Kopbb@tyu.ru' on input[name='email']
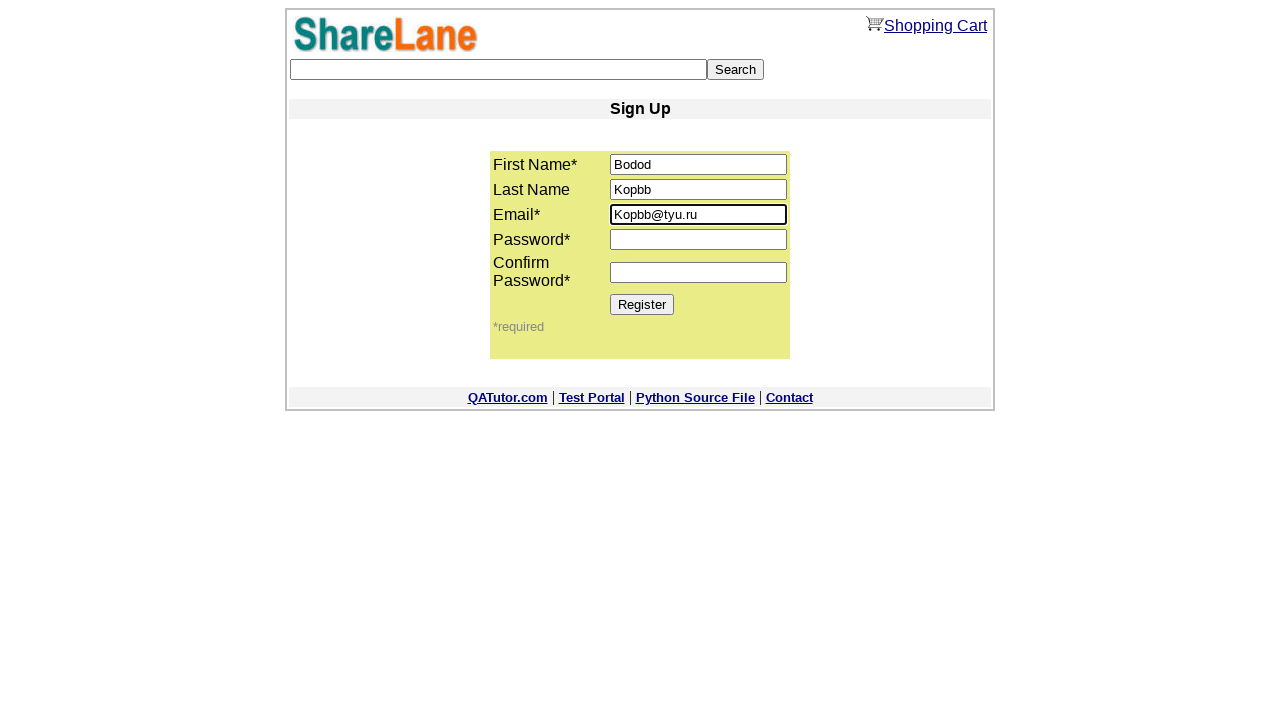

Filled password field with '12345' on input[name='password1']
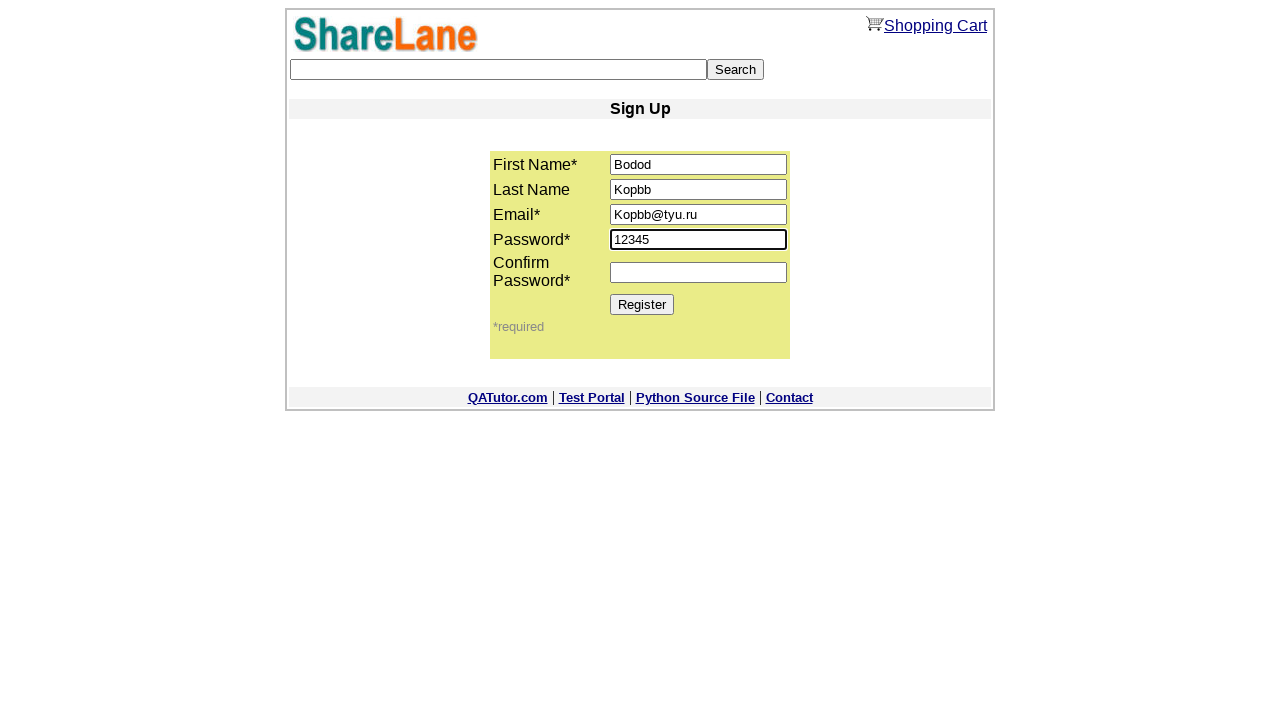

Filled password confirmation field with '12345' on input[name='password2']
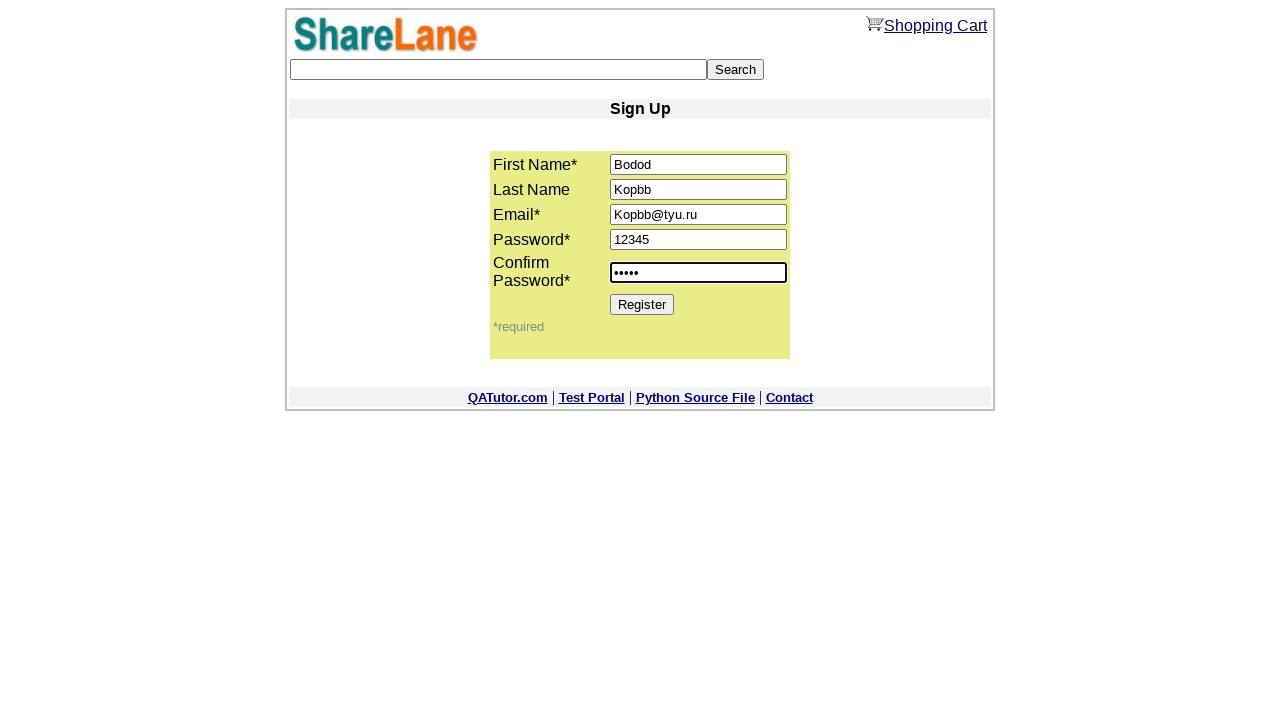

Clicked Register button to submit the form at (642, 304) on input[value='Register']
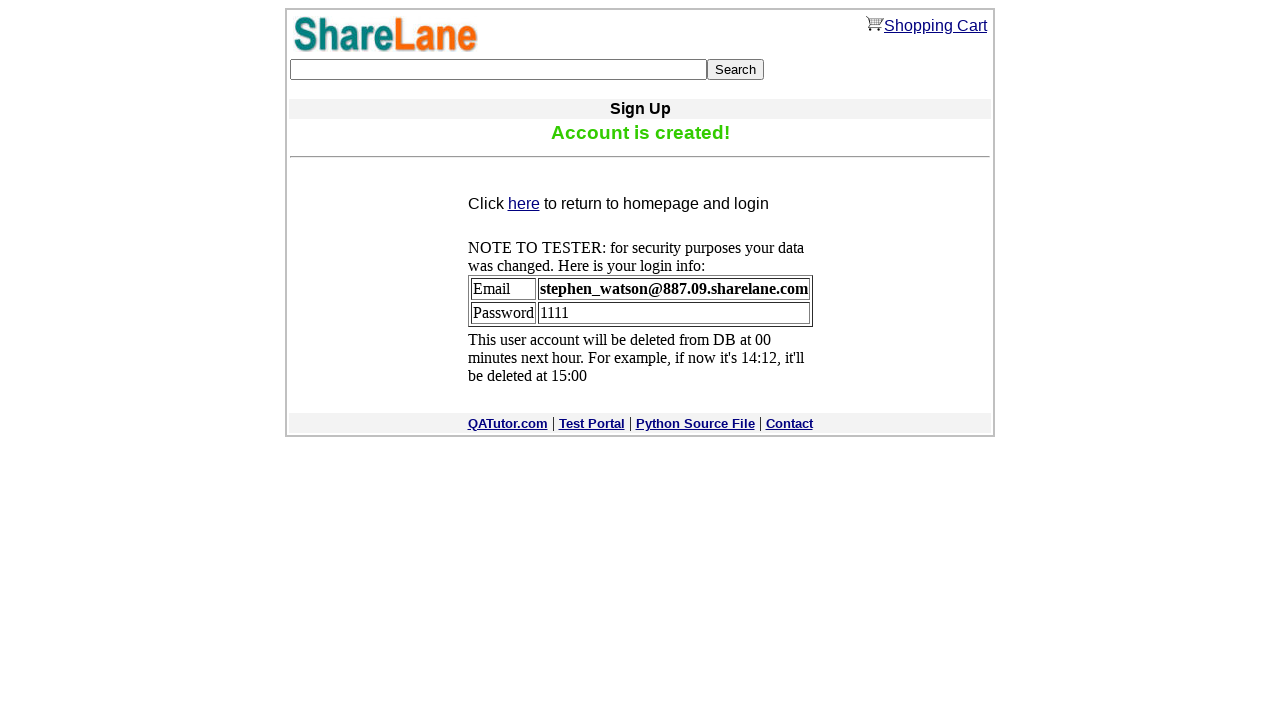

Registration confirmation message displayed successfully
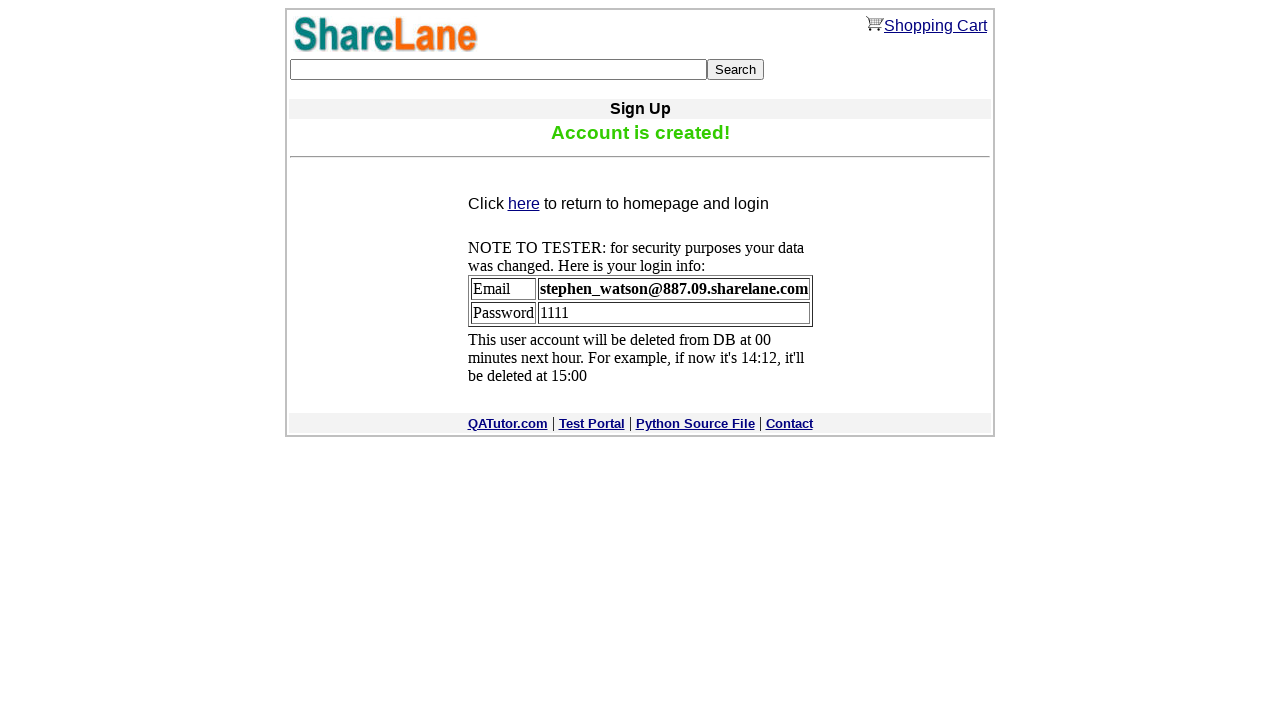

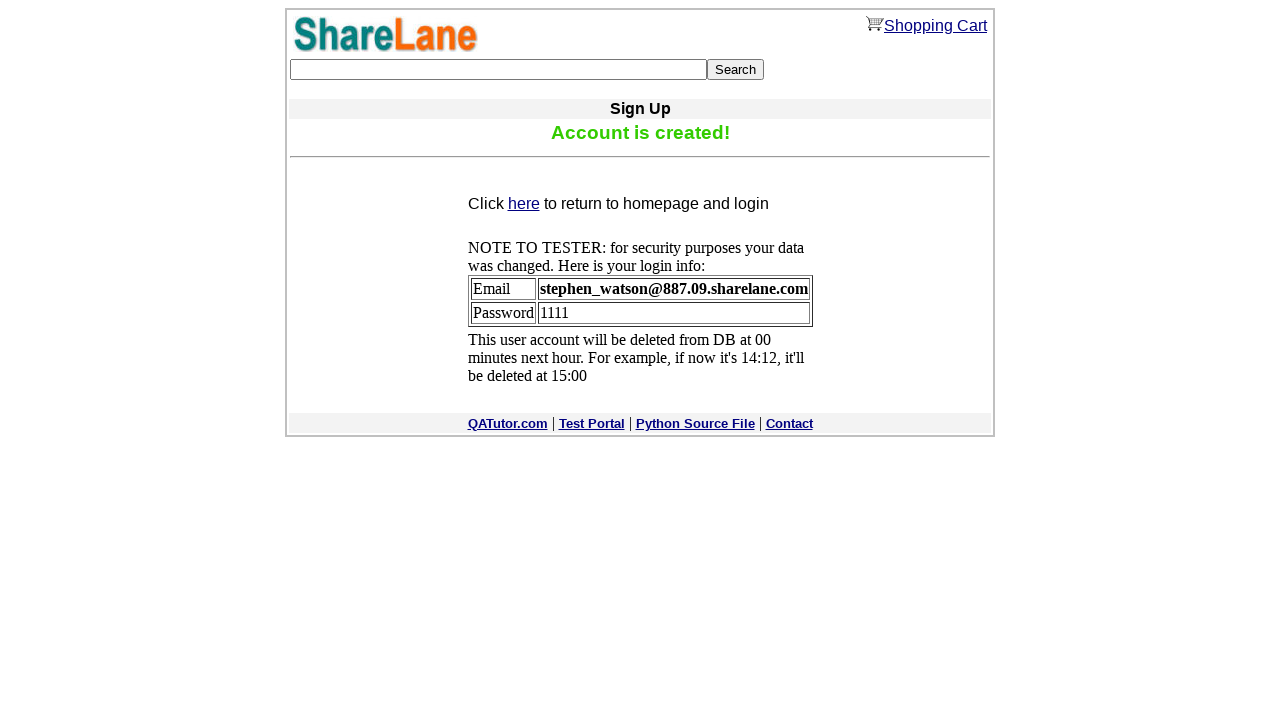